Tests filtering to display only active (incomplete) todo items.

Starting URL: https://demo.playwright.dev/todomvc

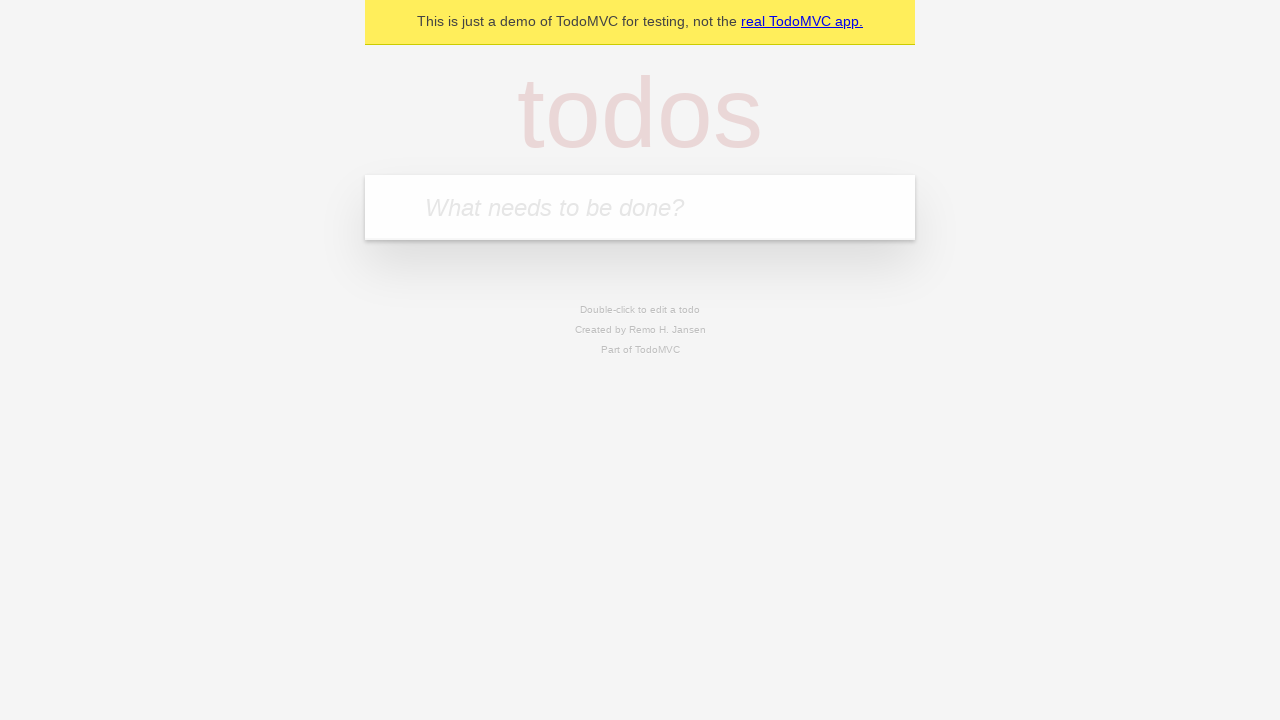

Located the 'What needs to be done?' input field
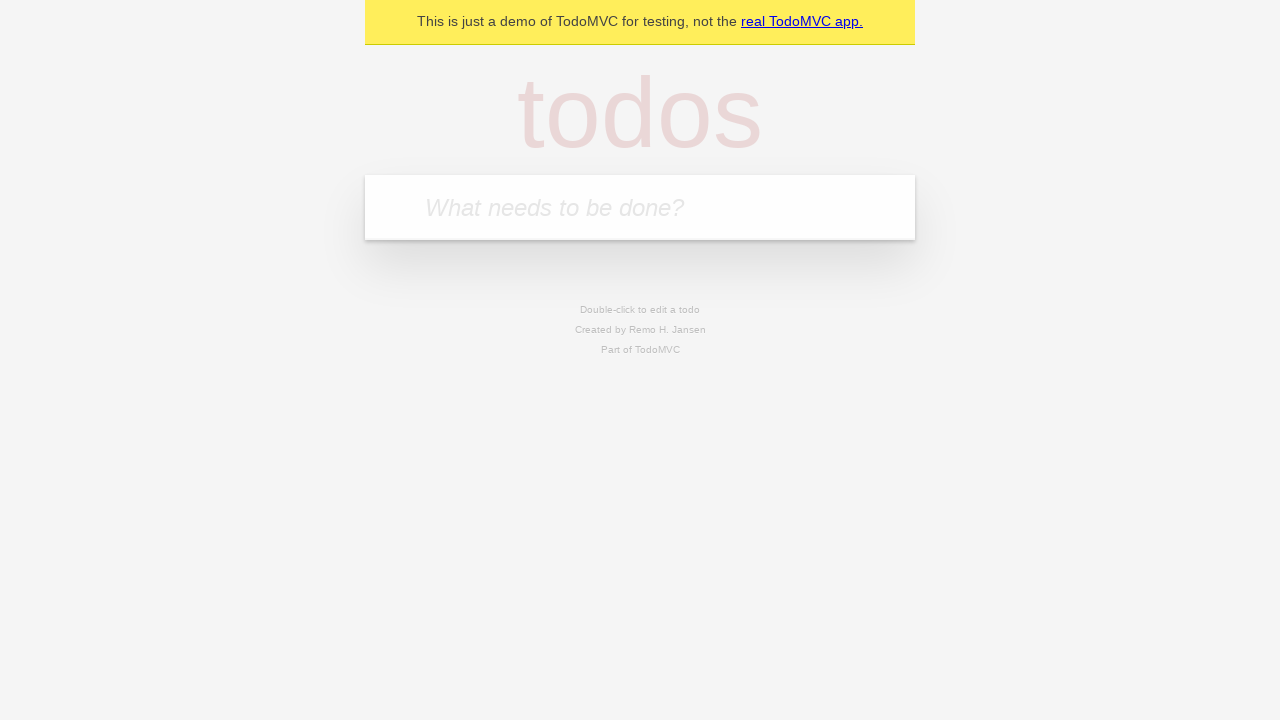

Filled todo input with 'buy some cheese' on internal:attr=[placeholder="What needs to be done?"i]
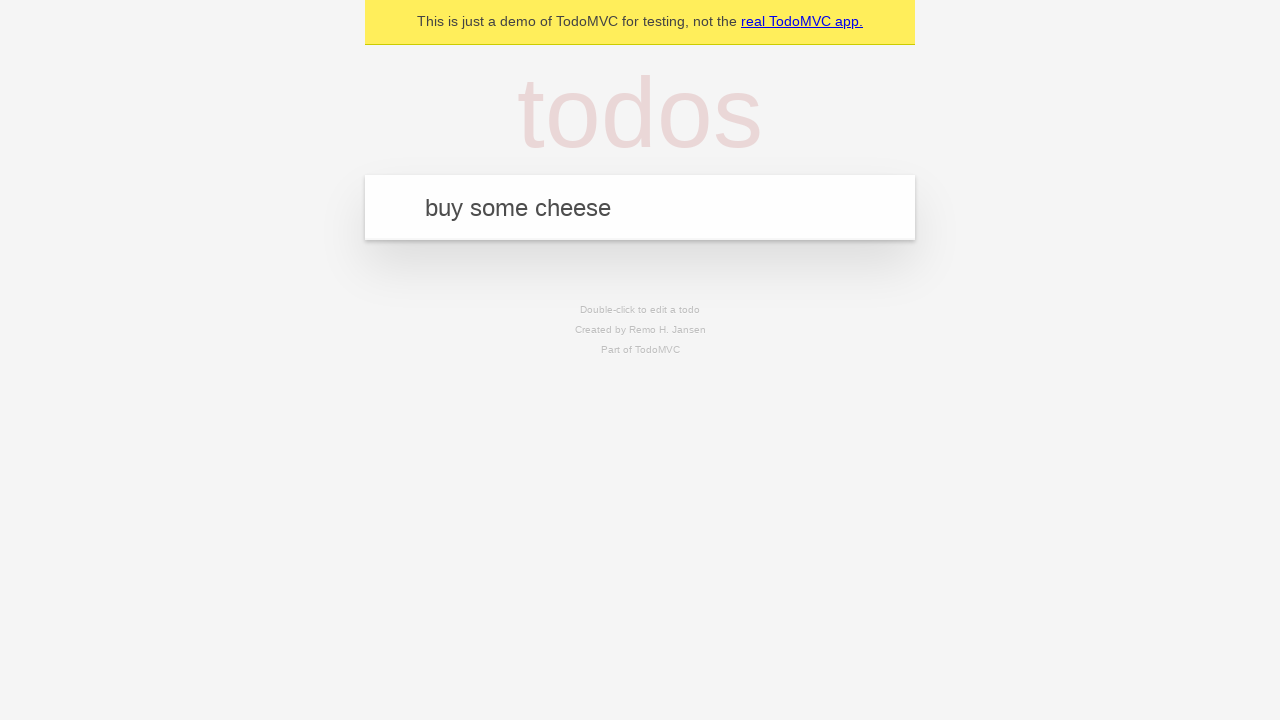

Pressed Enter to create todo item 'buy some cheese' on internal:attr=[placeholder="What needs to be done?"i]
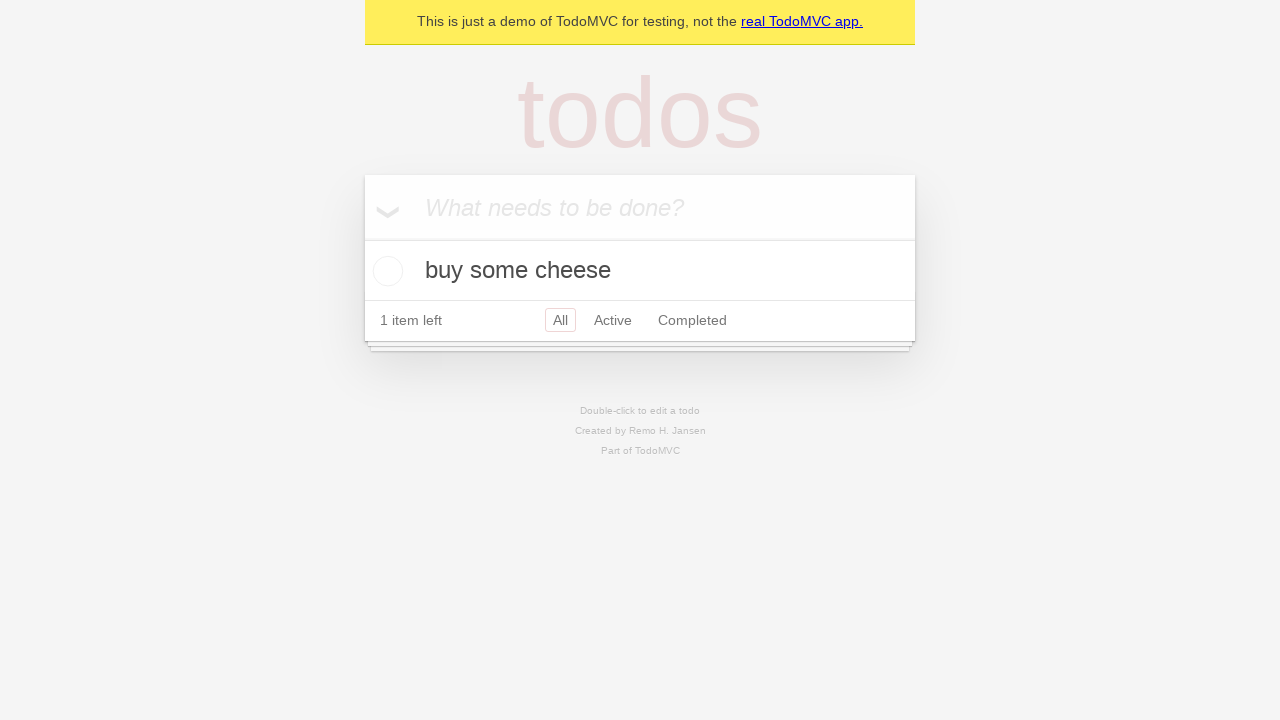

Filled todo input with 'feed the cat' on internal:attr=[placeholder="What needs to be done?"i]
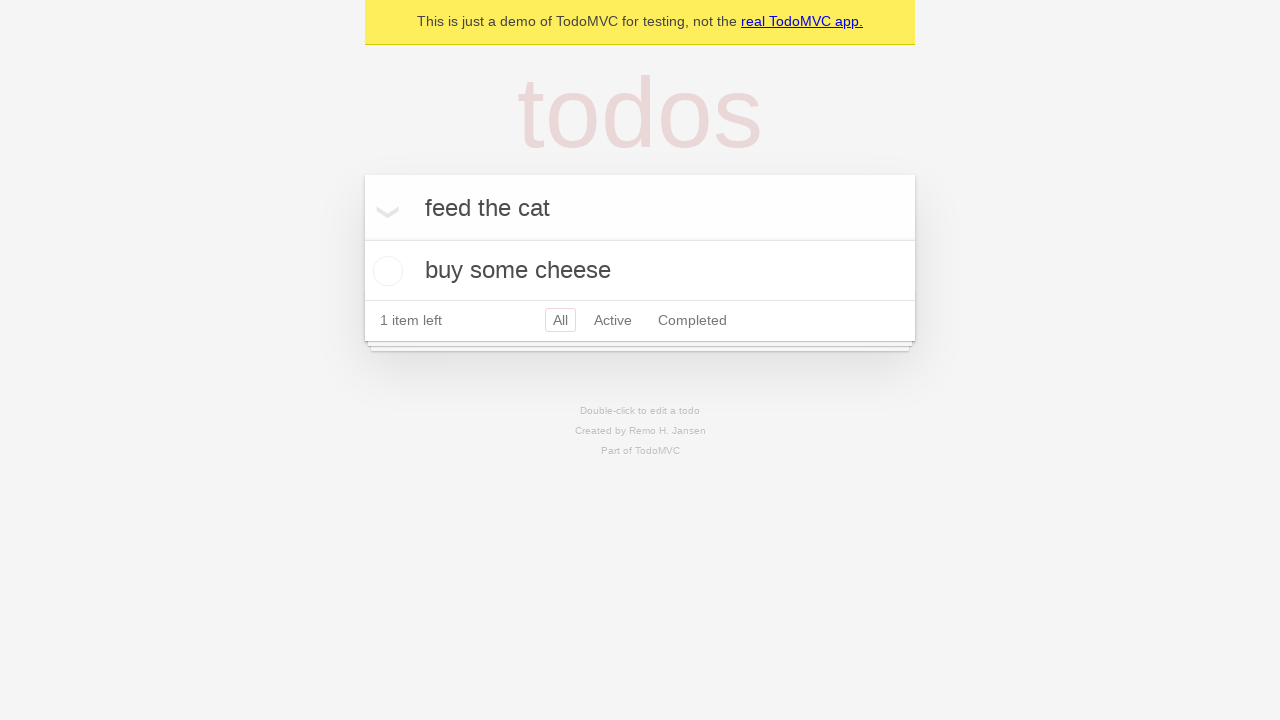

Pressed Enter to create todo item 'feed the cat' on internal:attr=[placeholder="What needs to be done?"i]
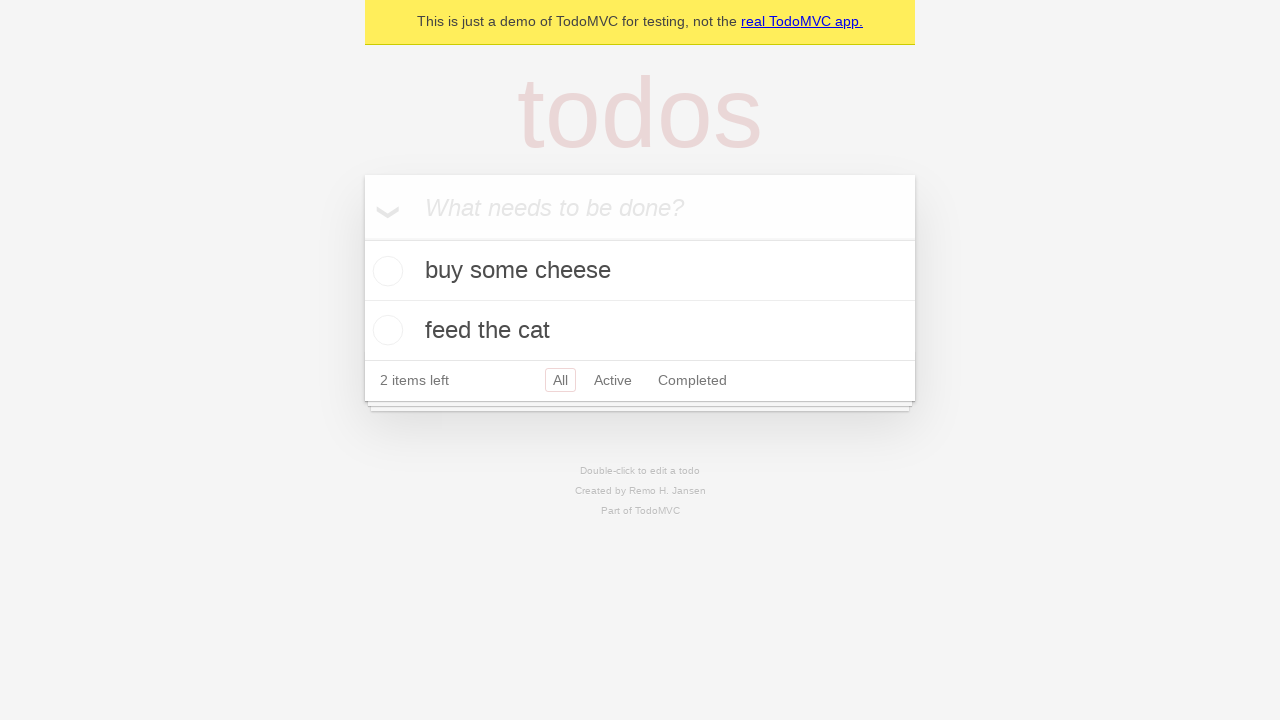

Filled todo input with 'book a doctors appointment' on internal:attr=[placeholder="What needs to be done?"i]
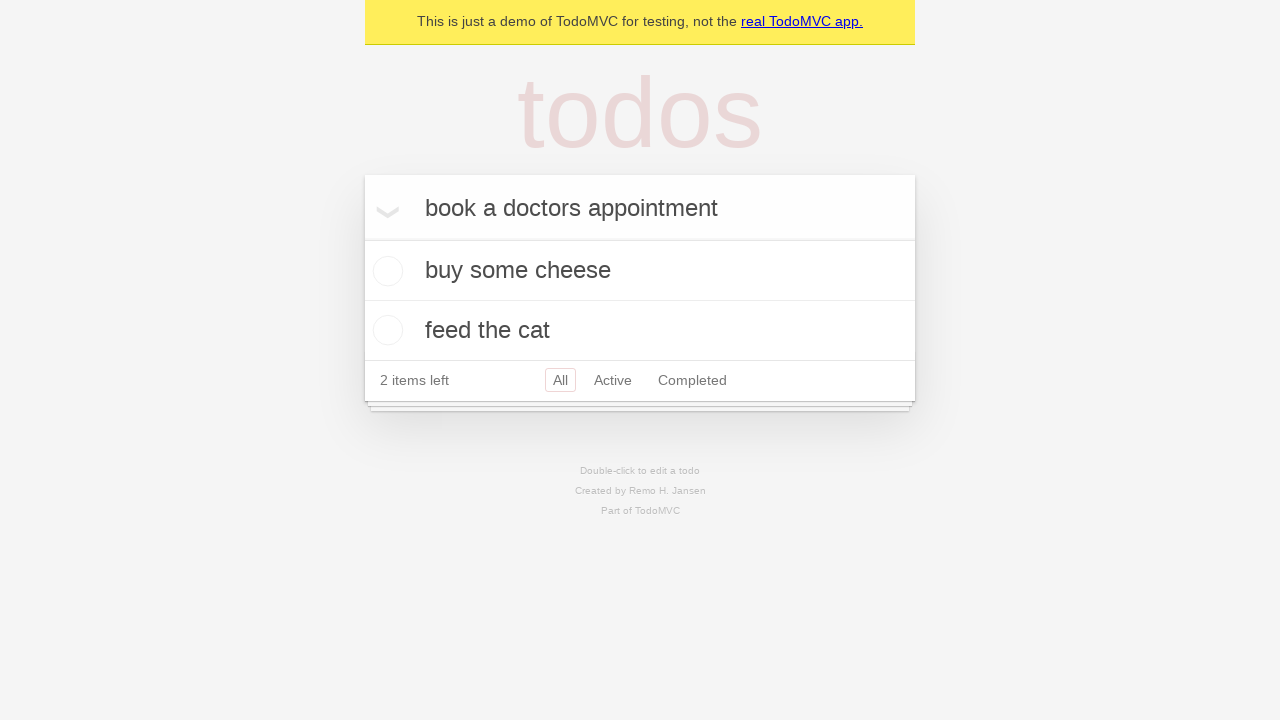

Pressed Enter to create todo item 'book a doctors appointment' on internal:attr=[placeholder="What needs to be done?"i]
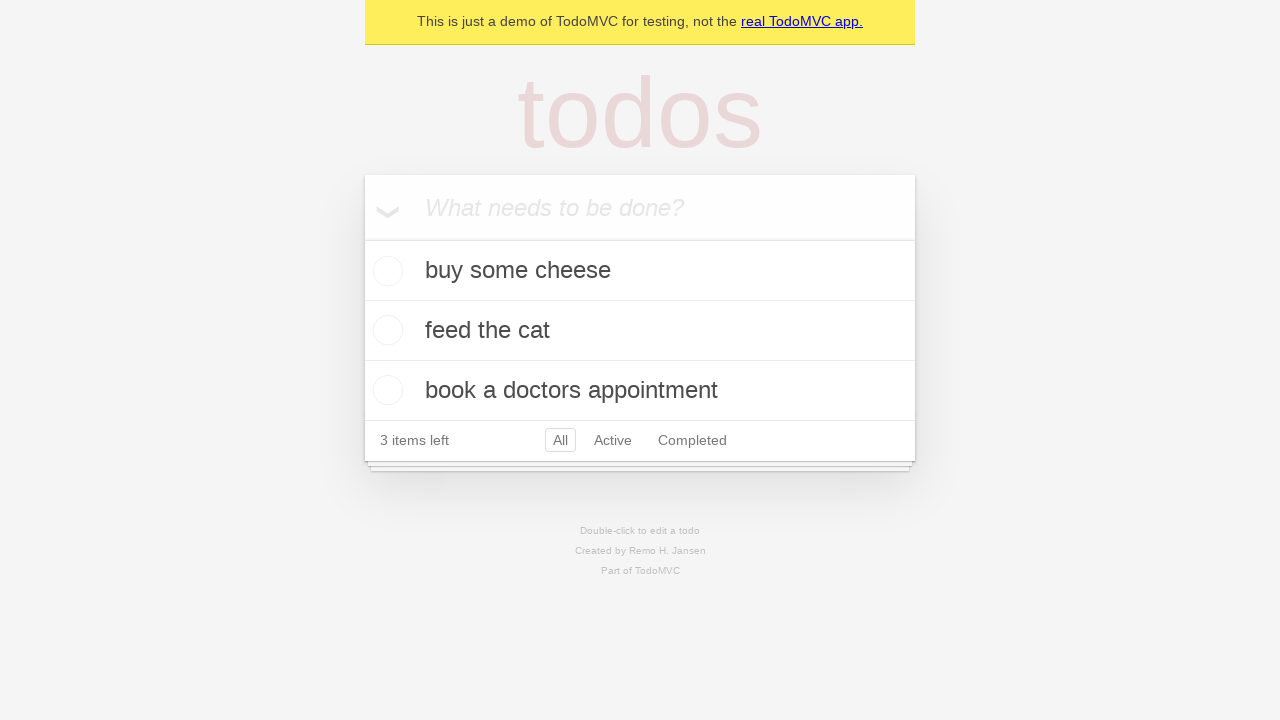

All three todo items loaded and visible
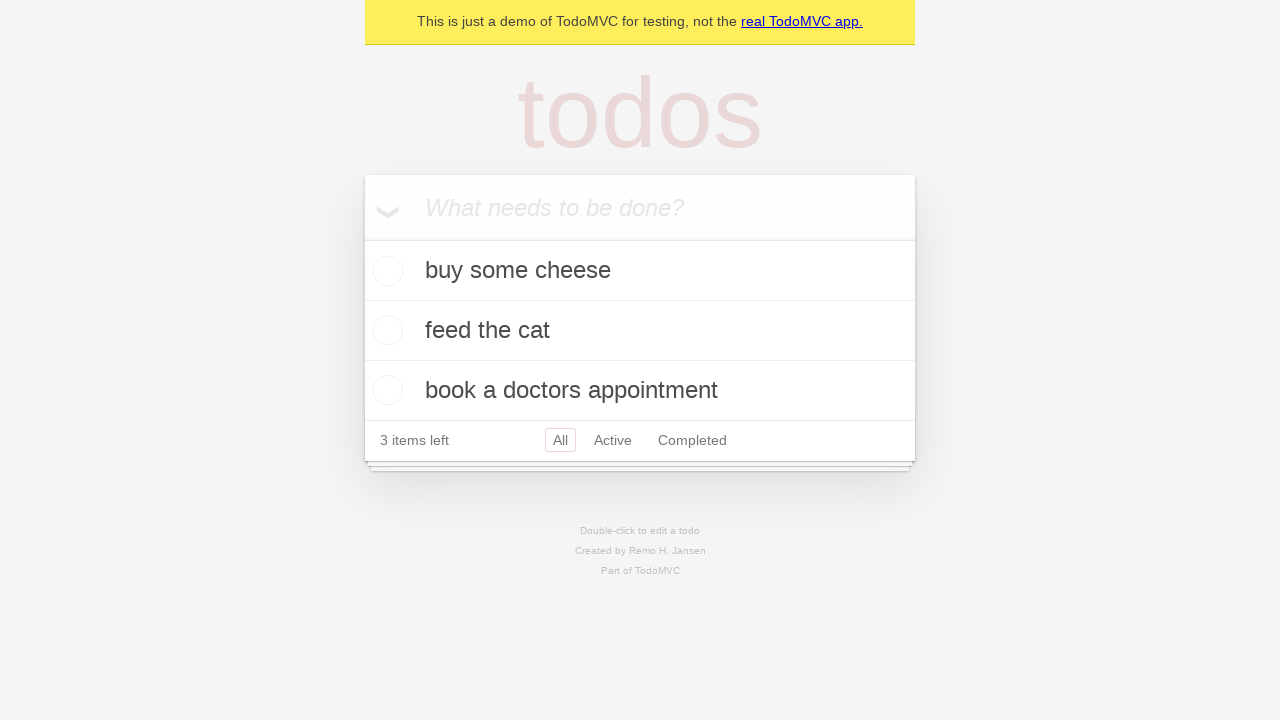

Marked second todo item ('feed the cat') as complete at (385, 330) on internal:testid=[data-testid="todo-item"s] >> nth=1 >> internal:role=checkbox
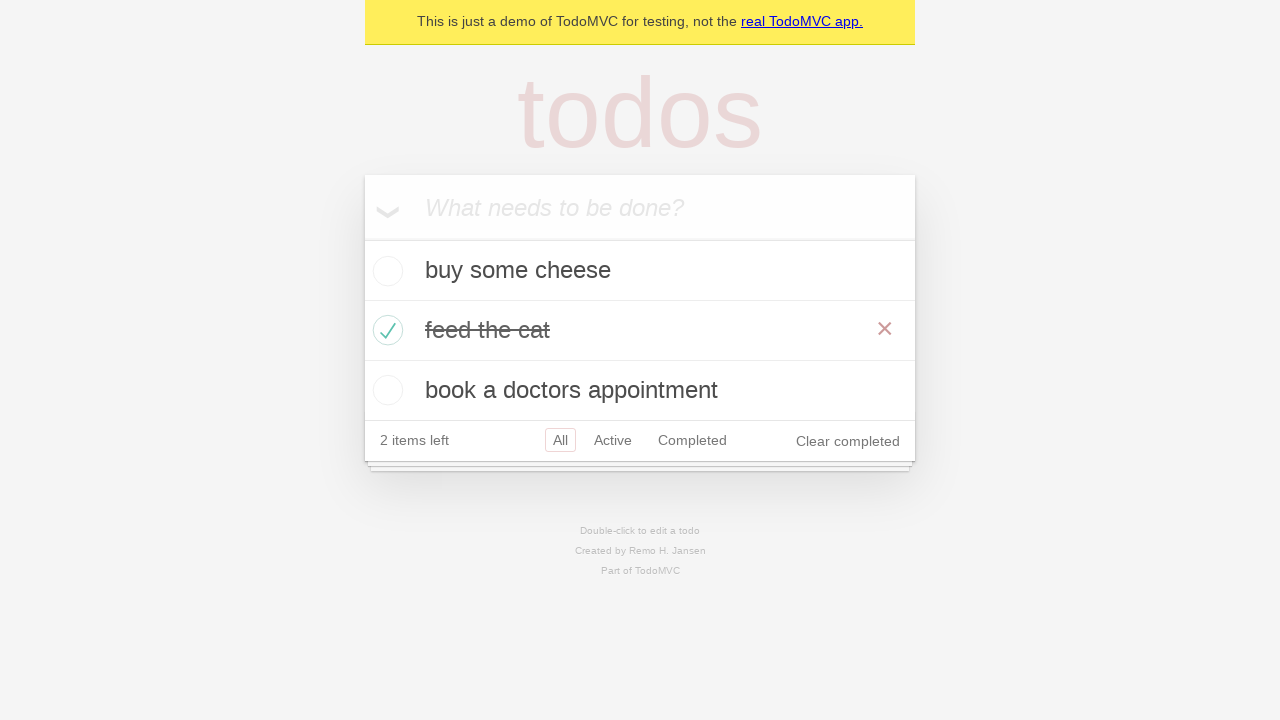

Clicked Active filter to display only incomplete todo items at (613, 440) on internal:role=link[name="Active"i]
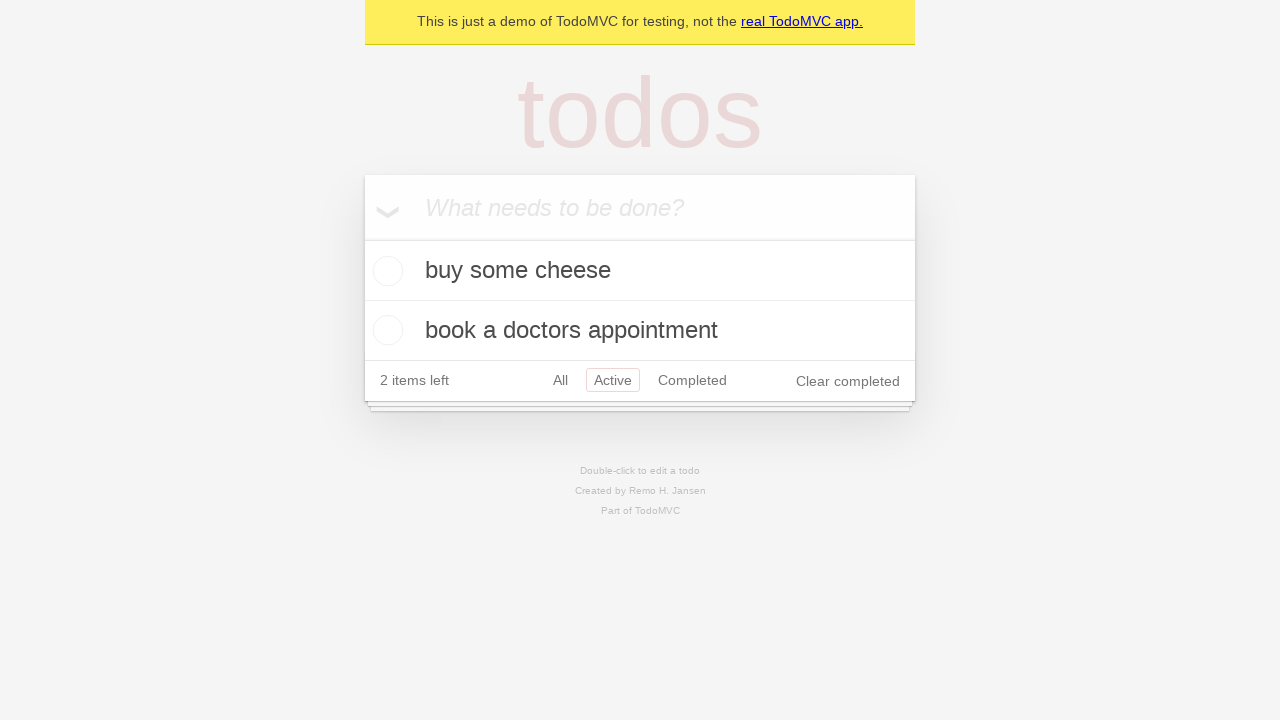

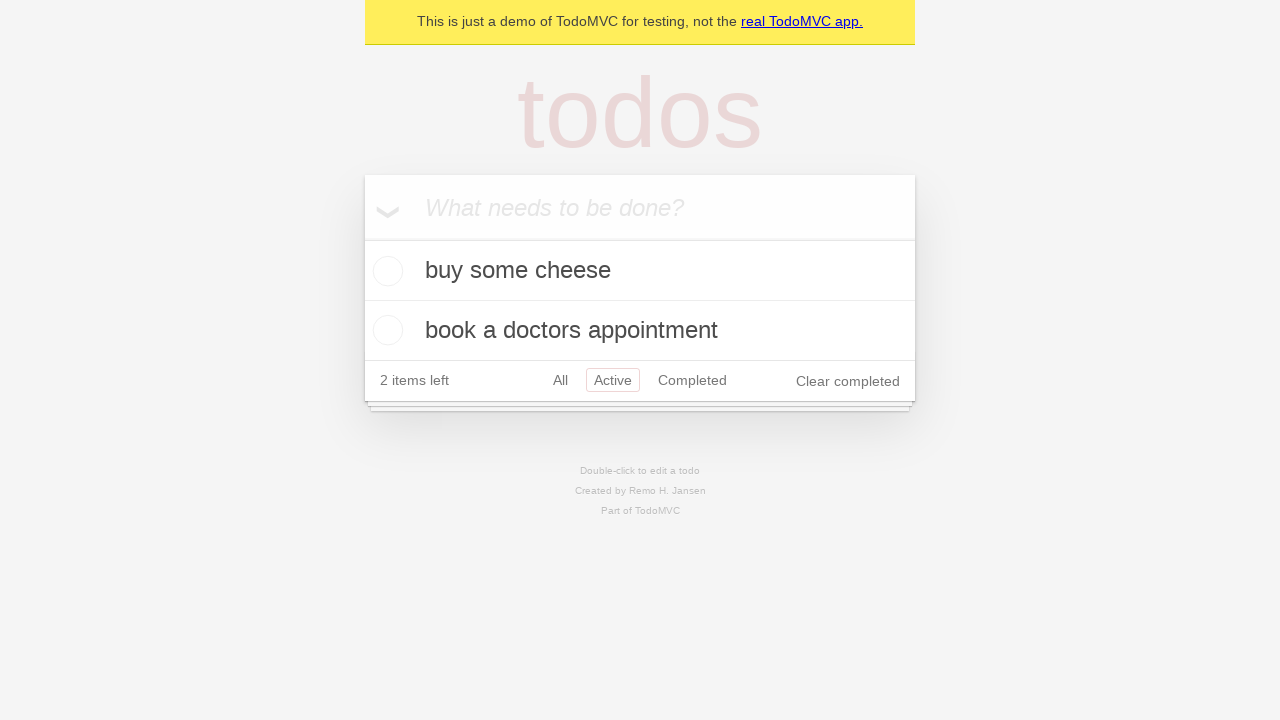